Tests browser window resizing and repositioning by setting custom window dimensions

Starting URL: https://anhtester.com

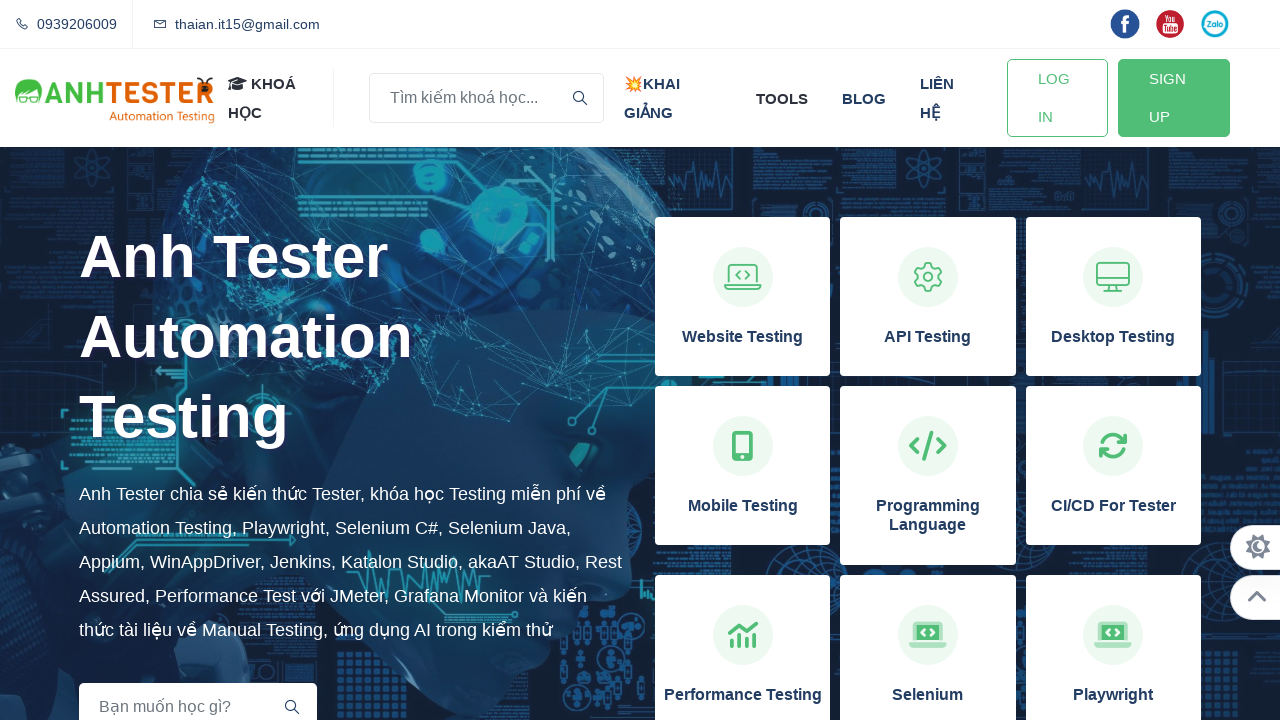

Set viewport size to 1000x600 pixels
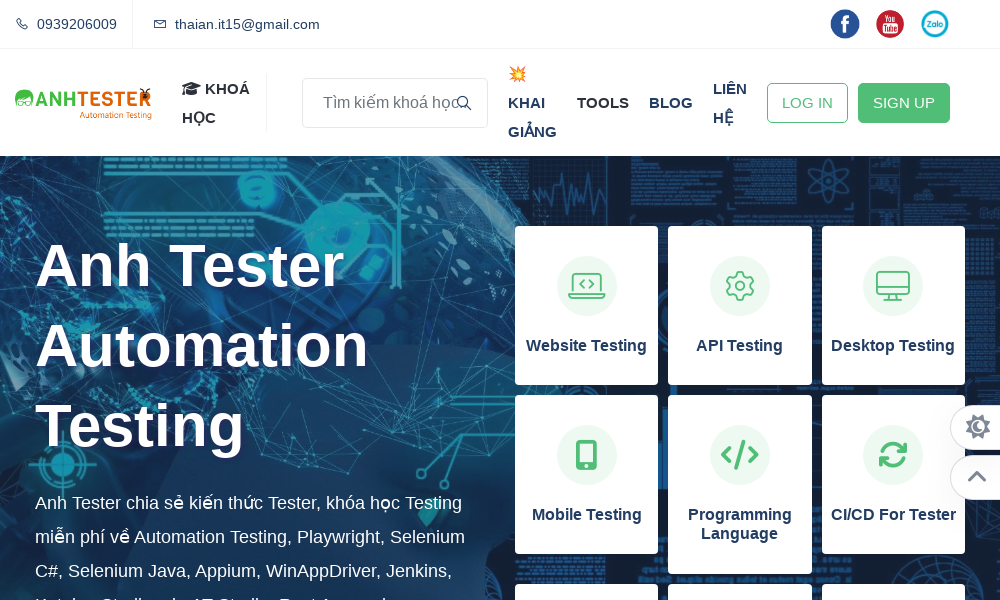

Waited 1000ms to observe viewport change
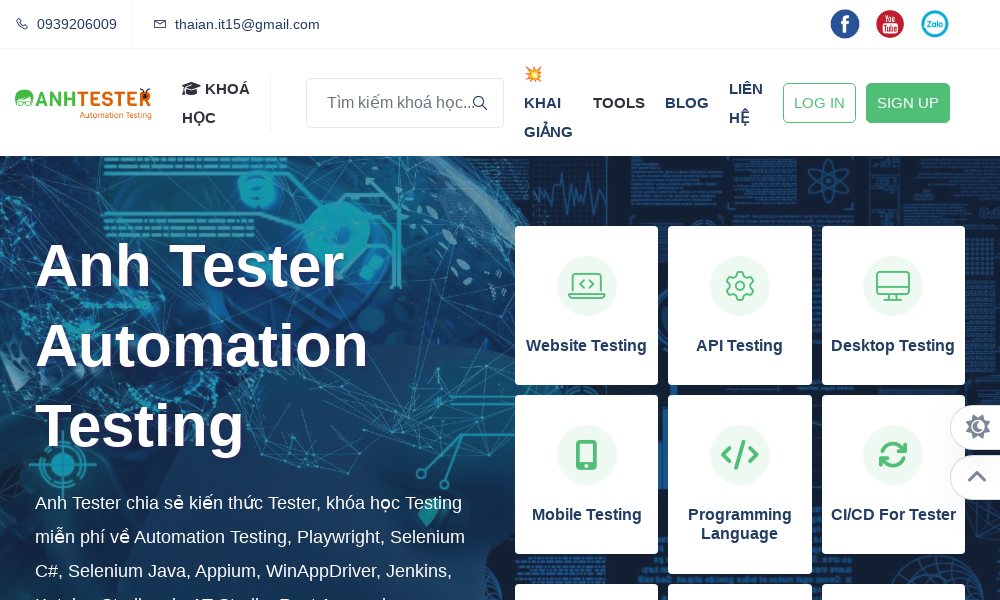

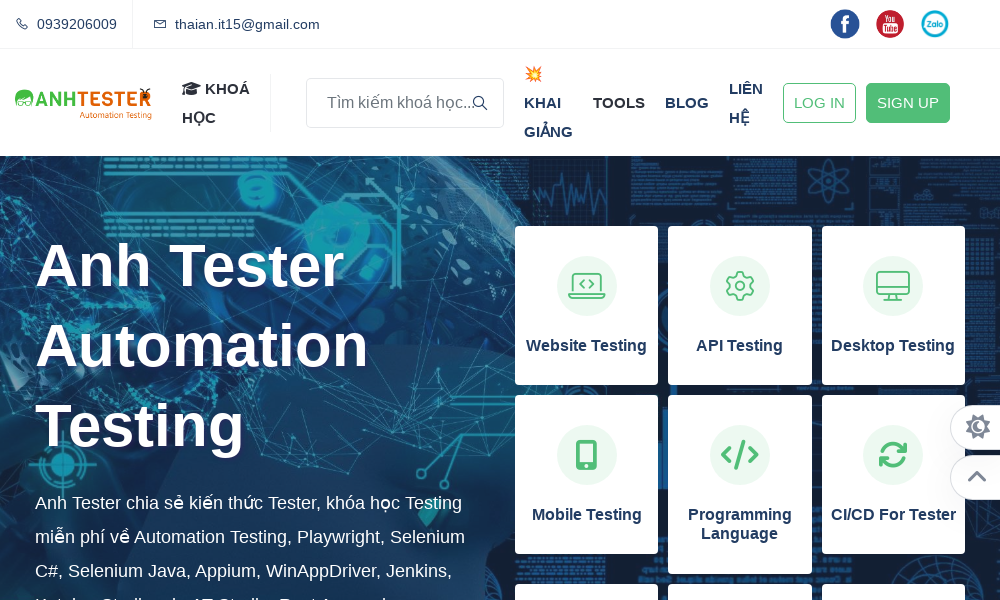